Tests search functionality on Hacker News clone by searching for "cypress" and verifying results are displayed

Starting URL: https://hackernews-seven.vercel.app

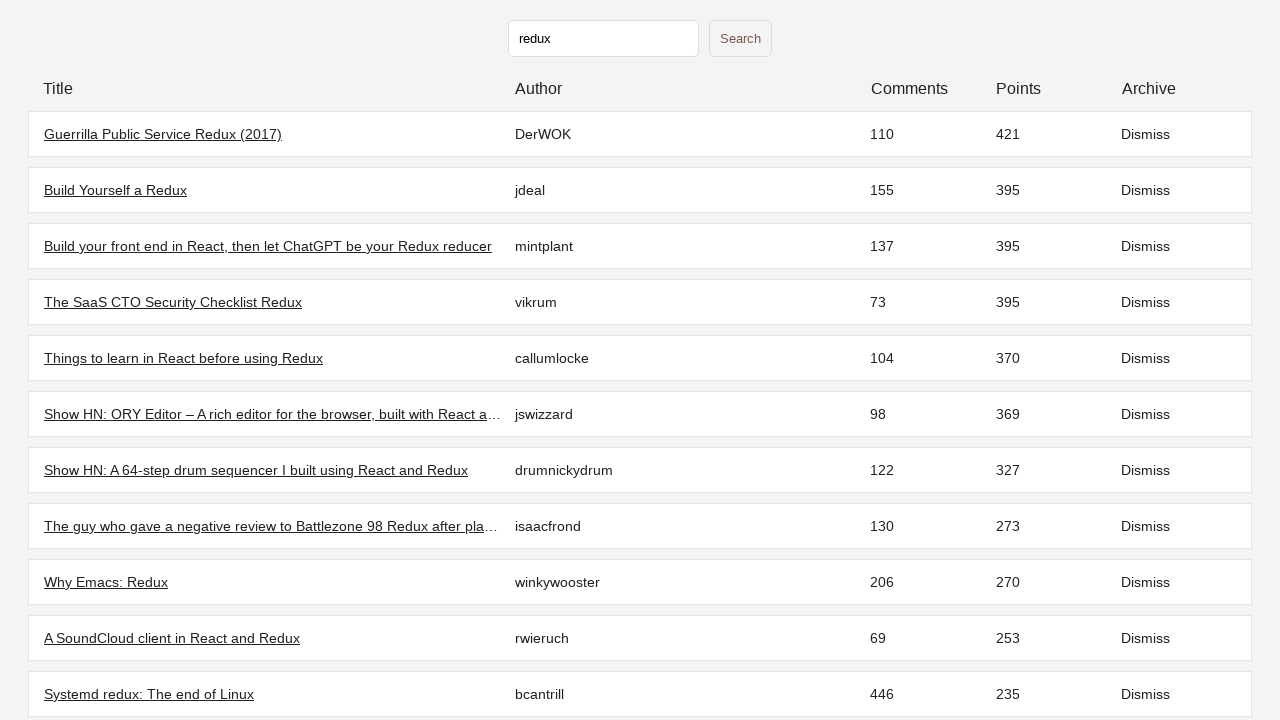

Initial stories loaded on Hacker News clone
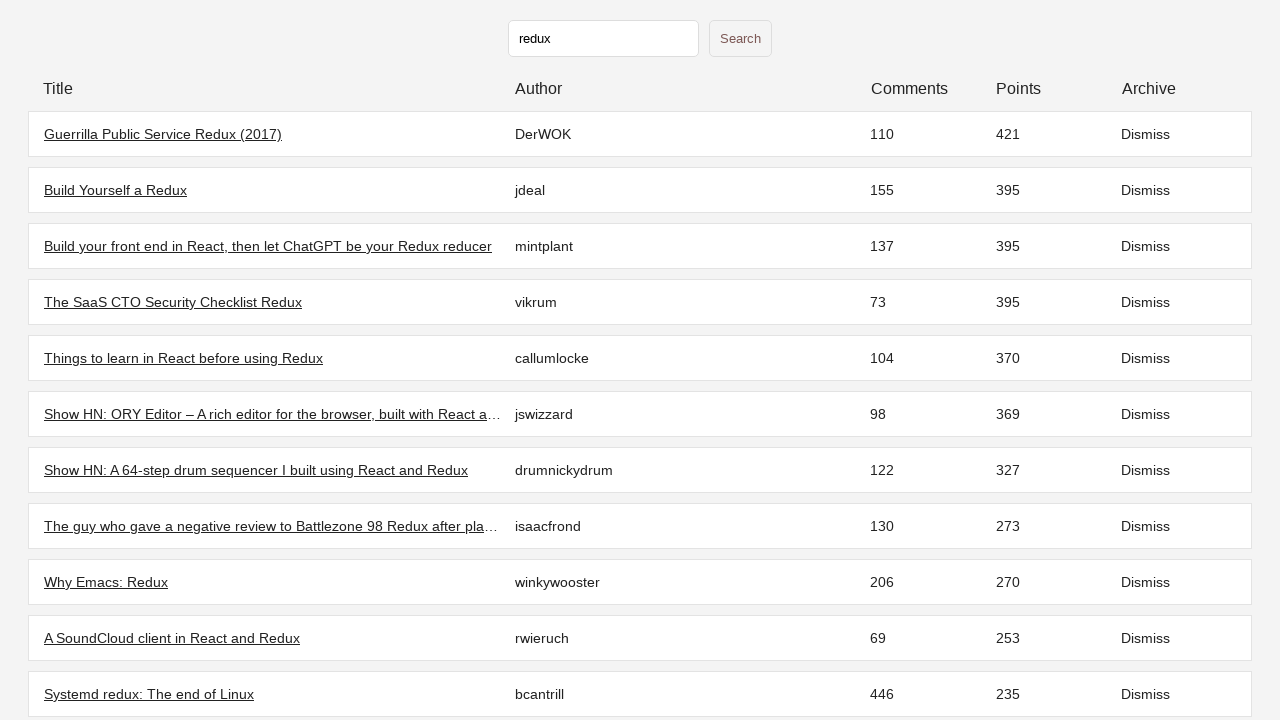

Filled search field with 'cypress' on input[type="text"]
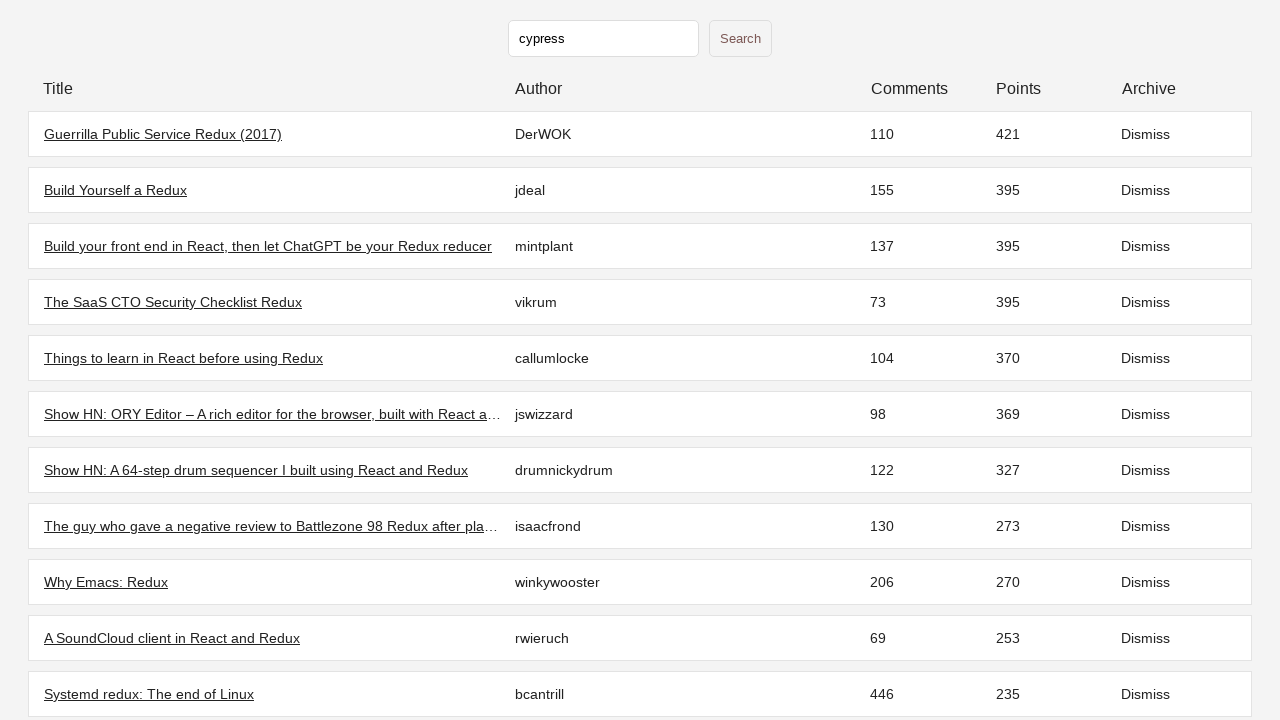

Pressed Enter to submit search for 'cypress' on input[type="text"]
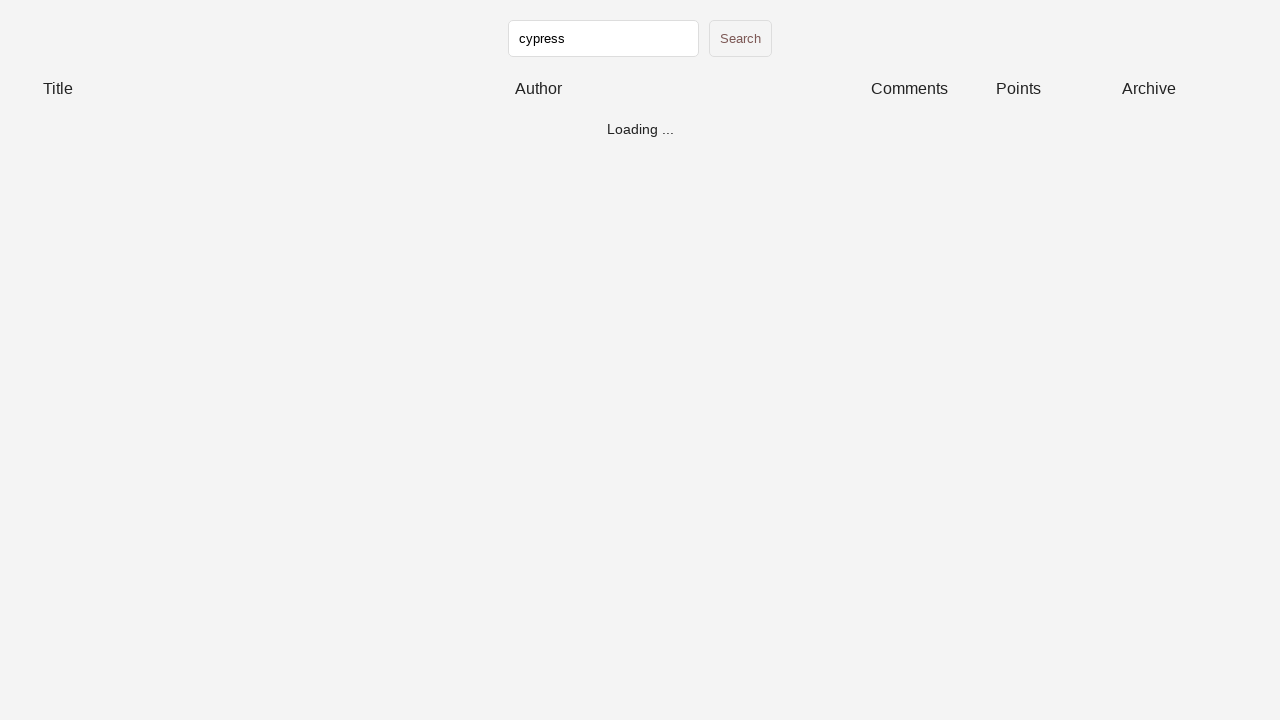

Search results loaded after searching for 'cypress'
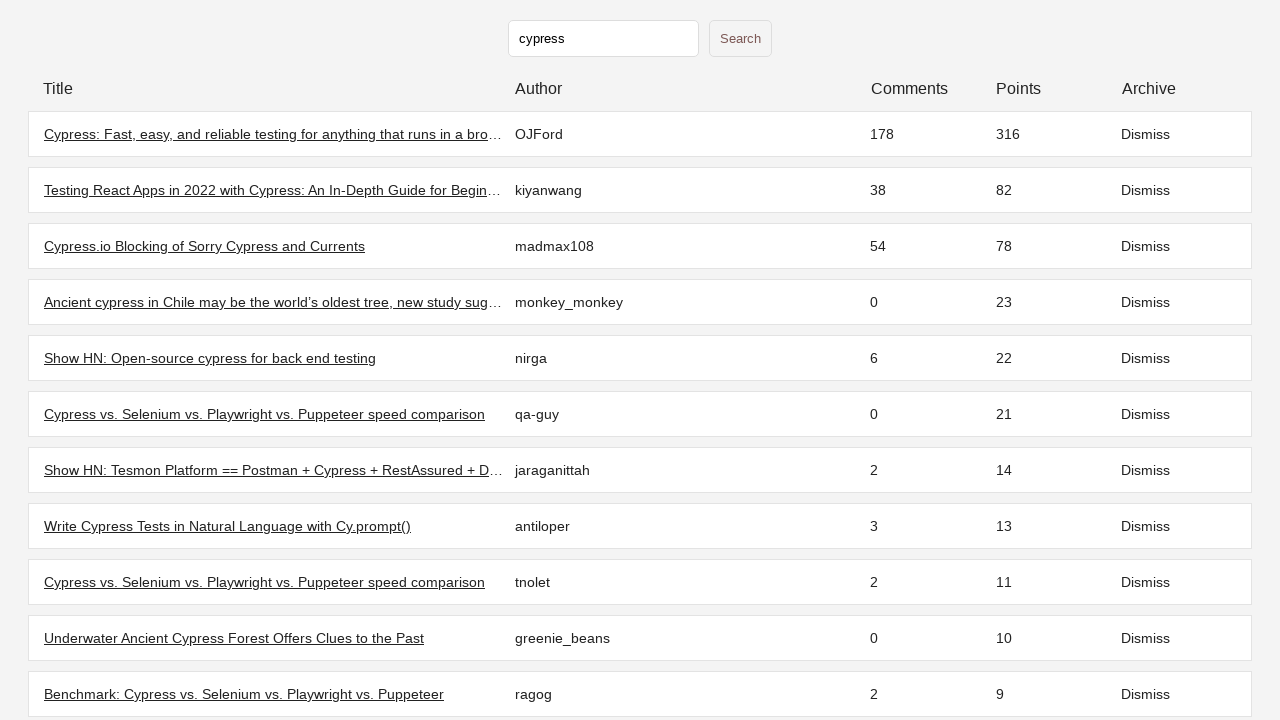

Verified that at least one search result is displayed
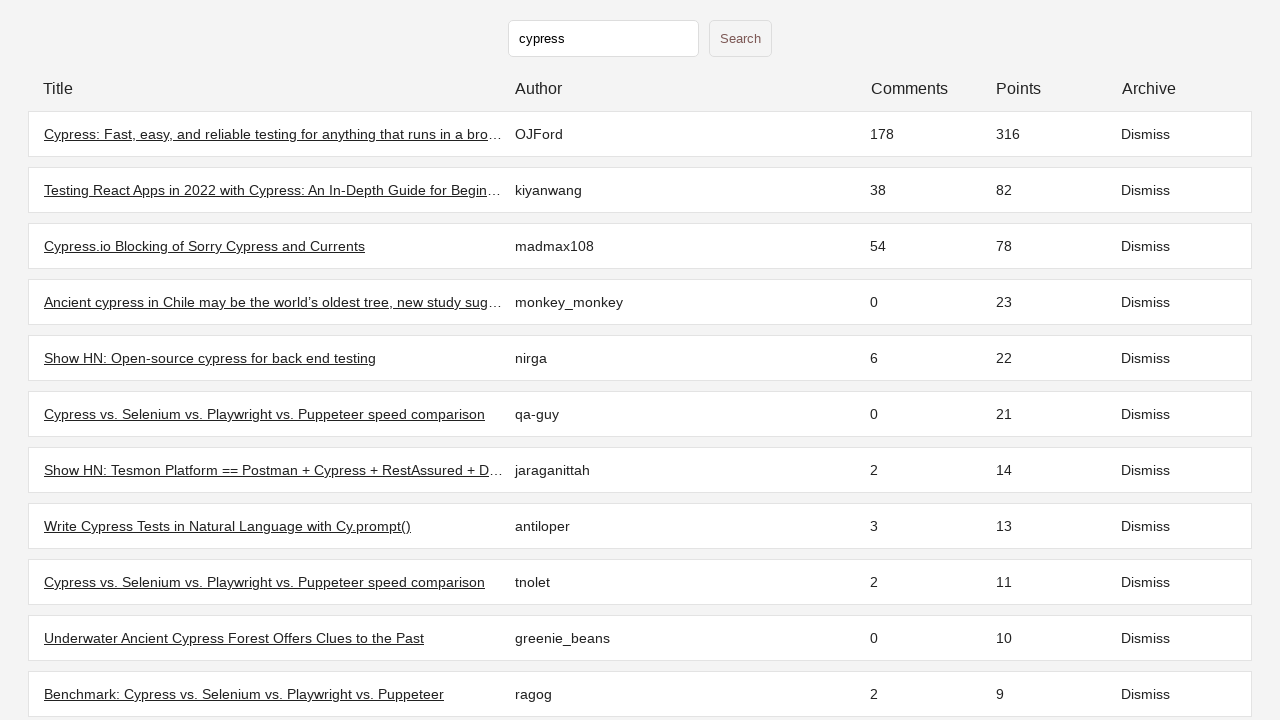

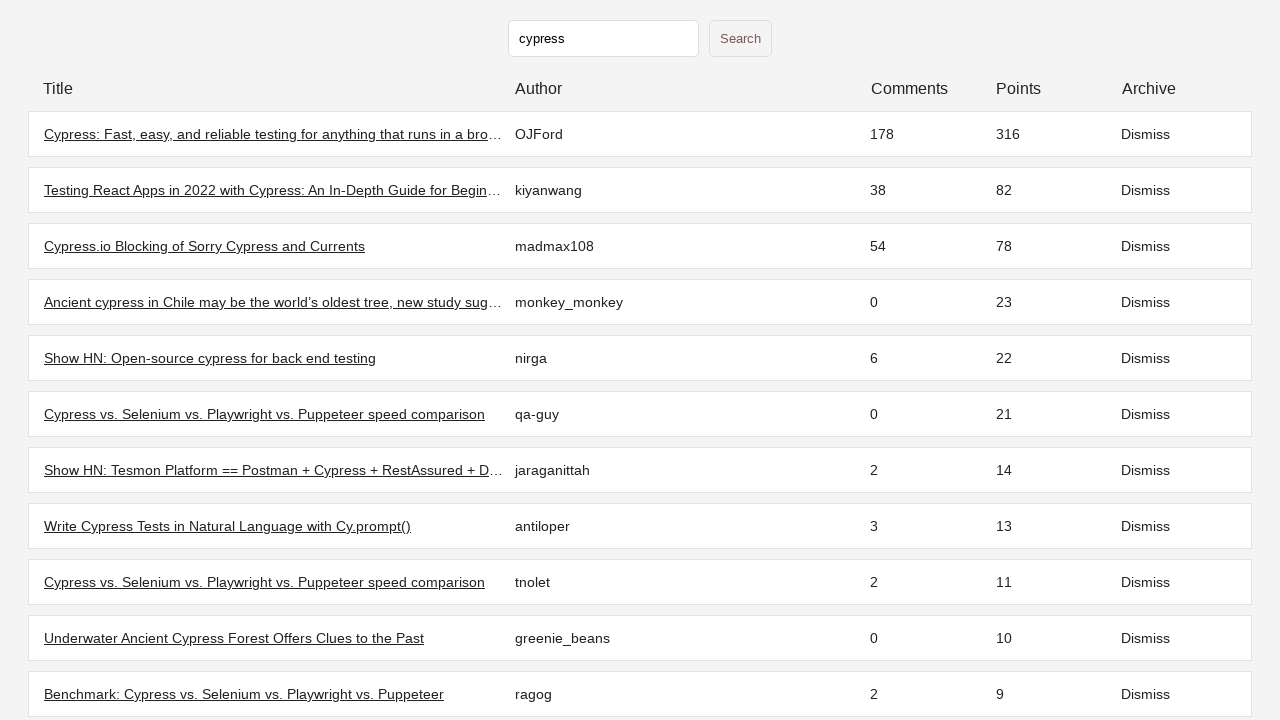